Tests that the complete all checkbox updates state when individual items are completed or cleared

Starting URL: https://demo.playwright.dev/todomvc

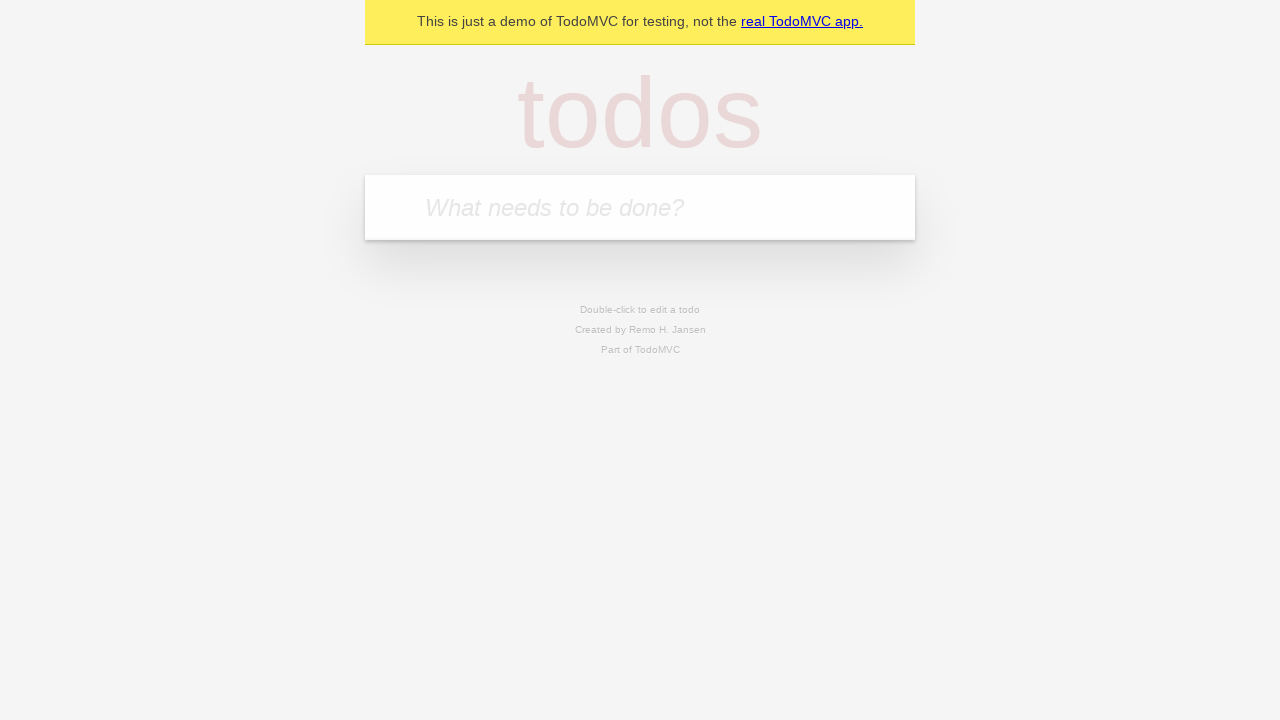

Filled todo input with 'buy some cheese' on internal:attr=[placeholder="What needs to be done?"i]
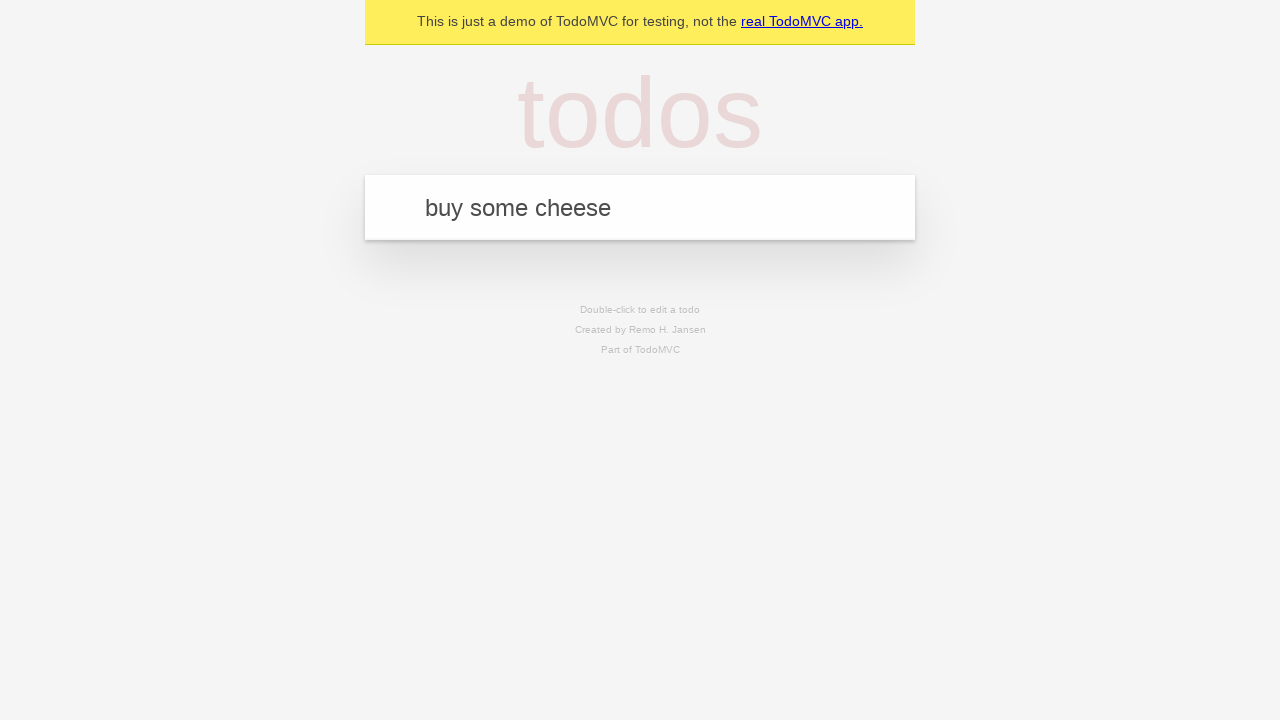

Pressed Enter to create first todo on internal:attr=[placeholder="What needs to be done?"i]
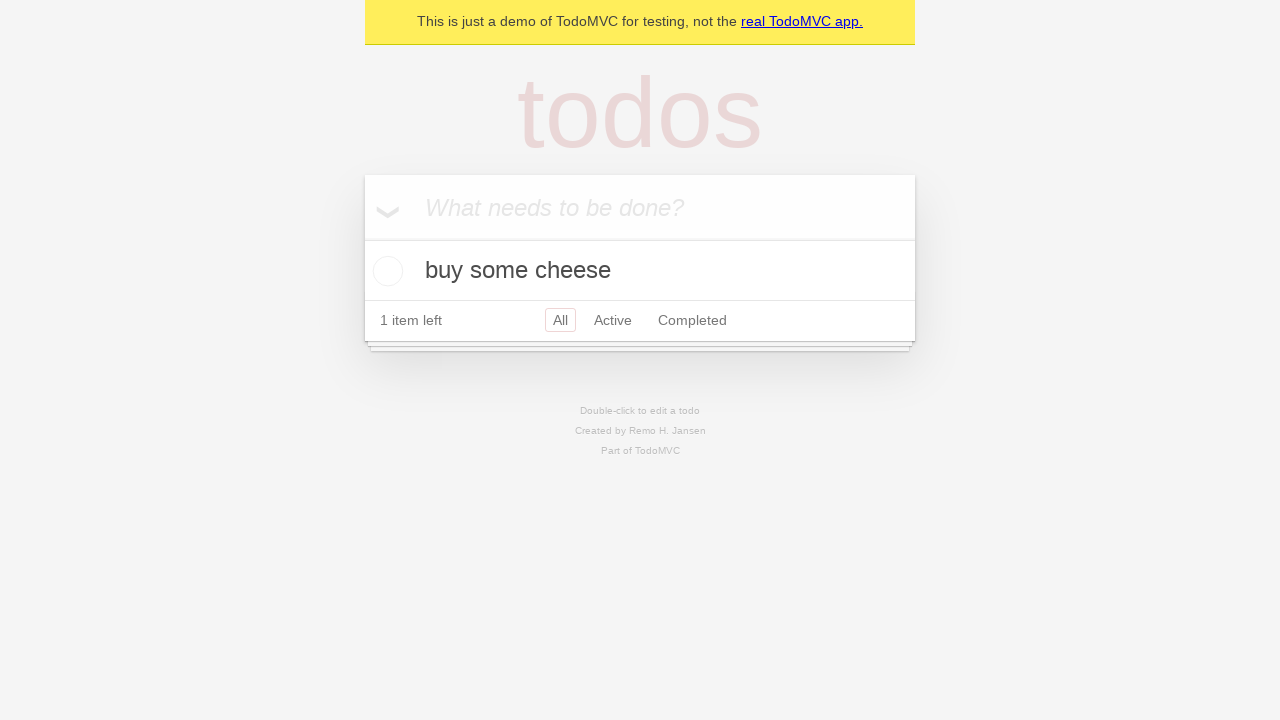

Filled todo input with 'feed the cat' on internal:attr=[placeholder="What needs to be done?"i]
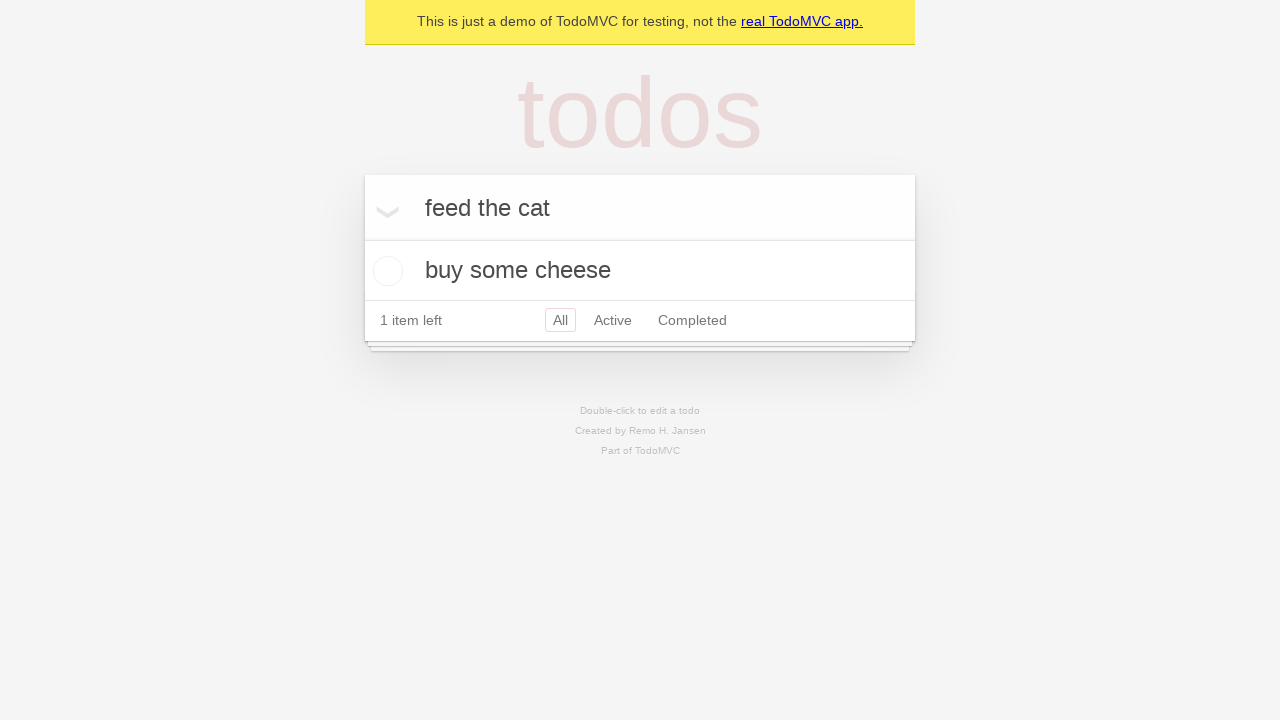

Pressed Enter to create second todo on internal:attr=[placeholder="What needs to be done?"i]
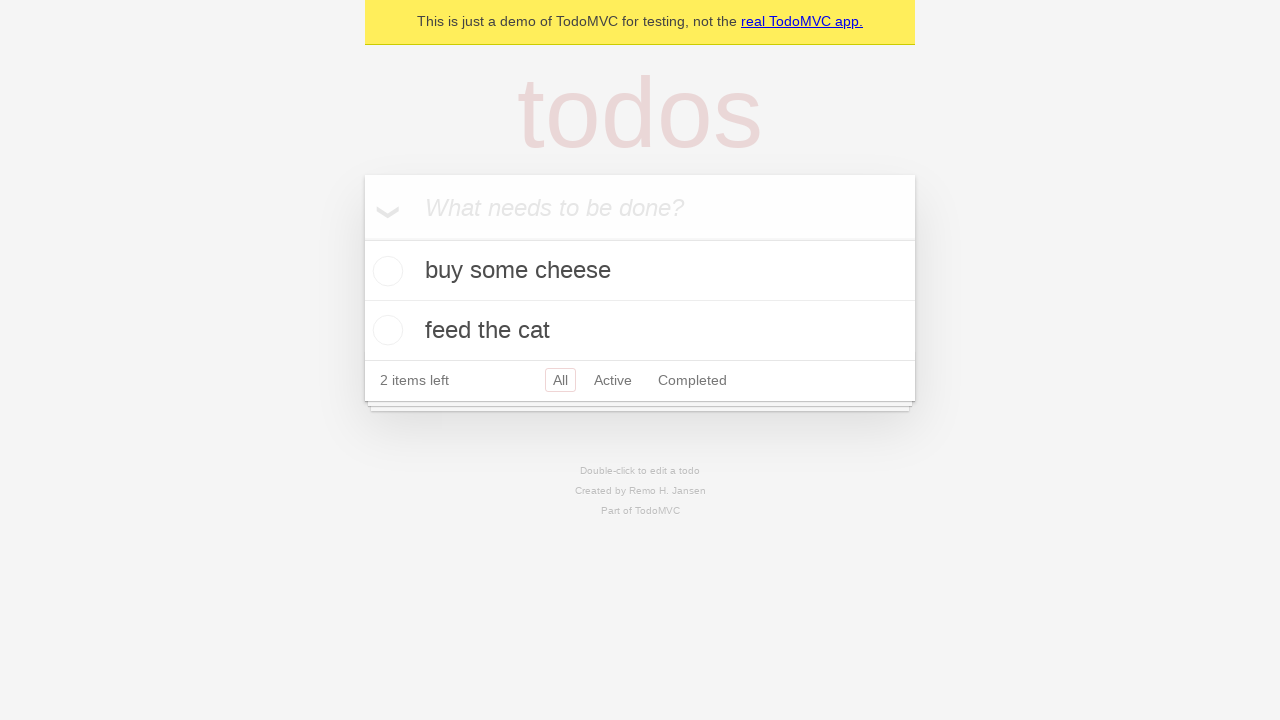

Filled todo input with 'book a doctors appointment' on internal:attr=[placeholder="What needs to be done?"i]
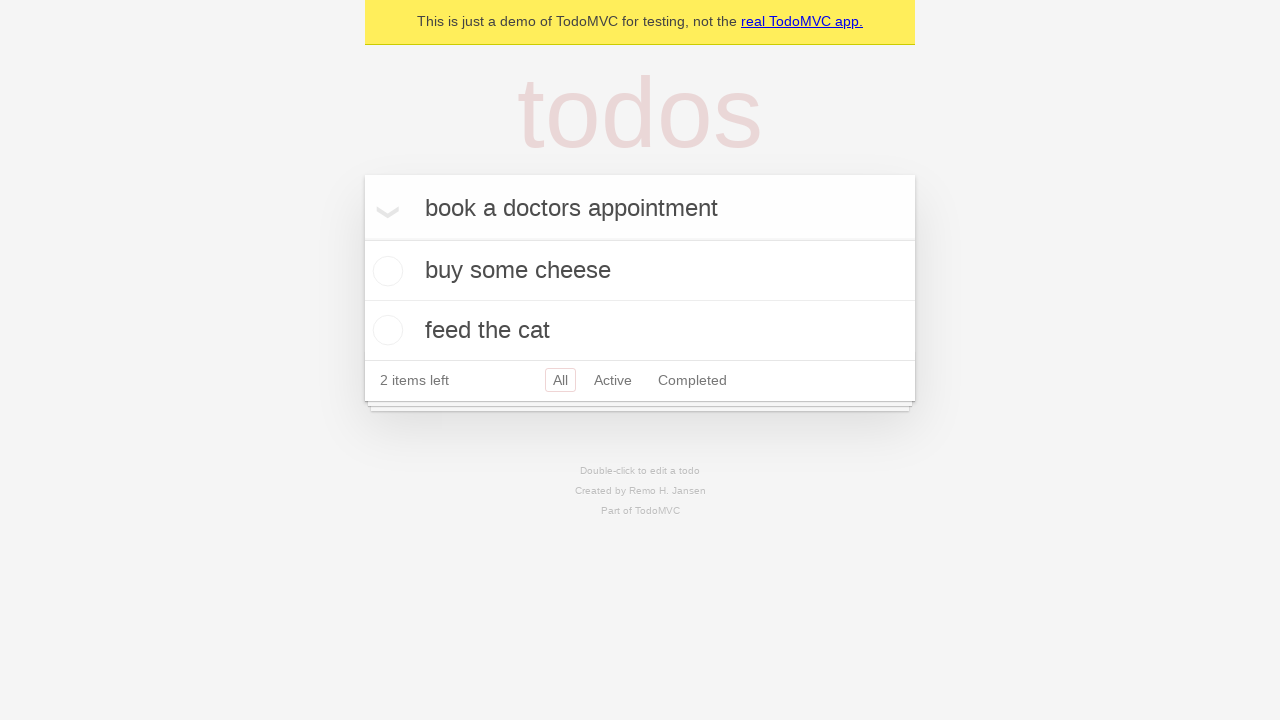

Pressed Enter to create third todo on internal:attr=[placeholder="What needs to be done?"i]
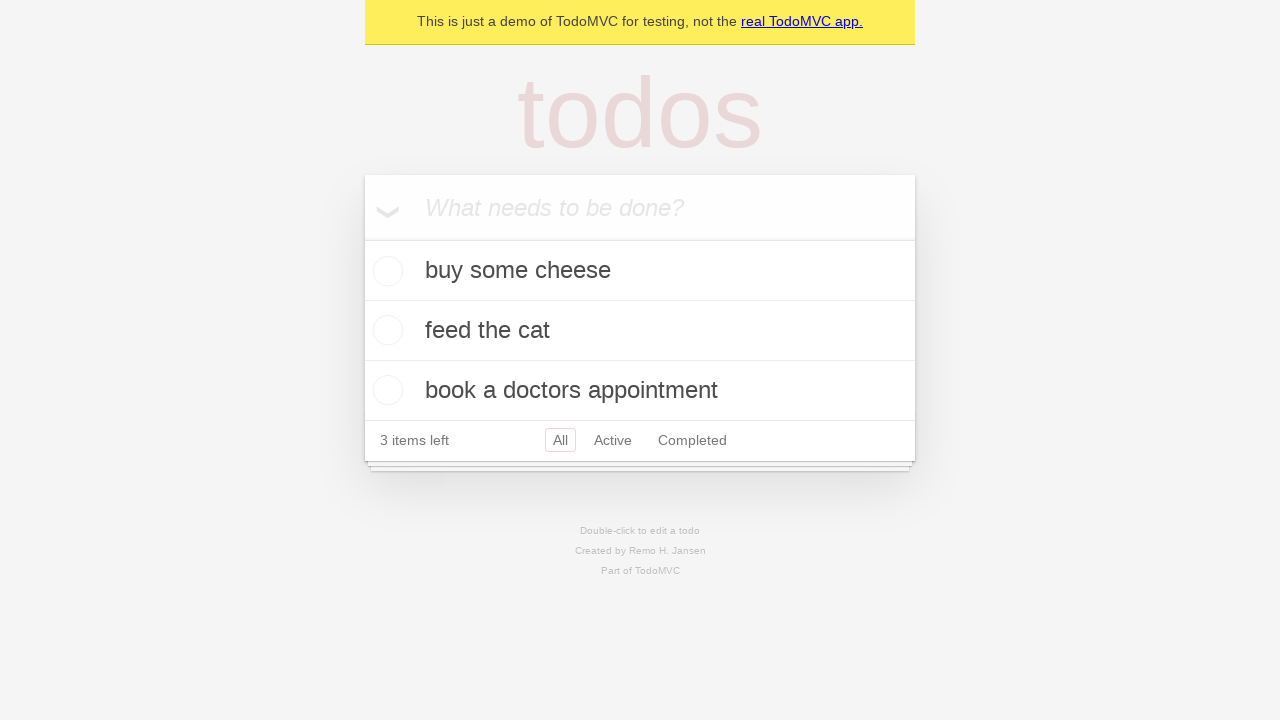

Waited for all 3 todos to be created
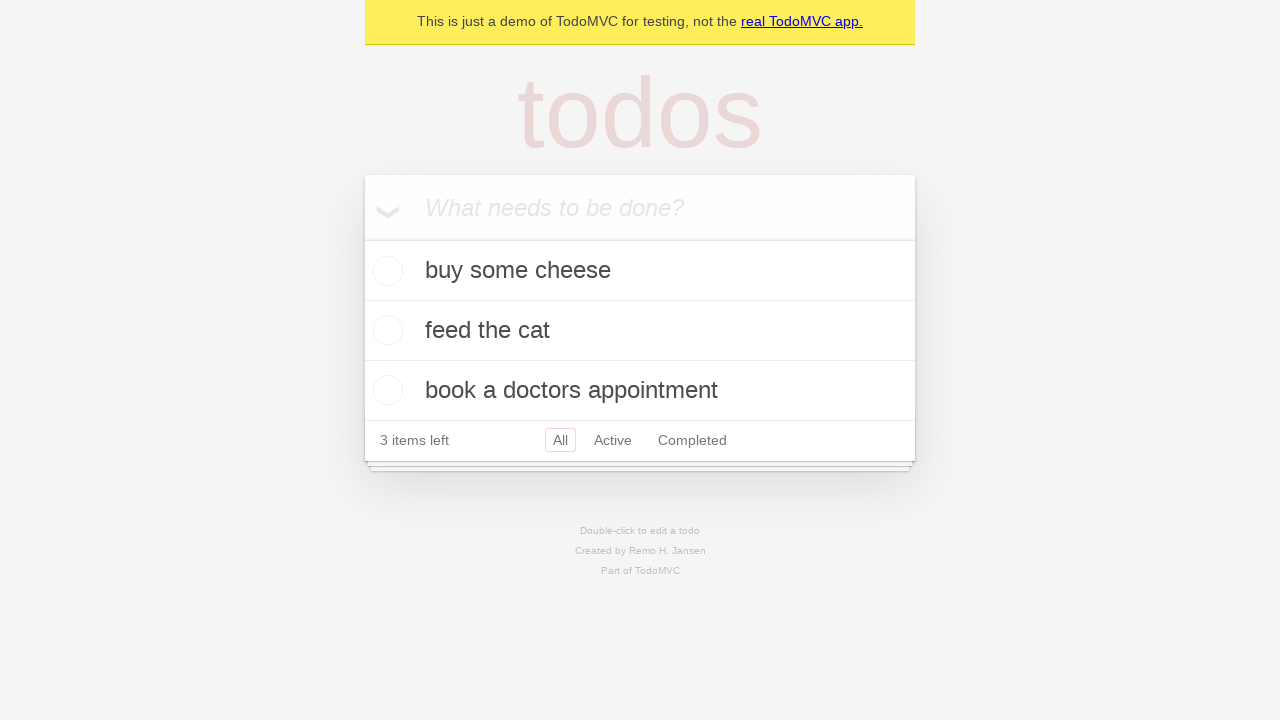

Checked 'Mark all as complete' checkbox at (362, 238) on internal:label="Mark all as complete"i
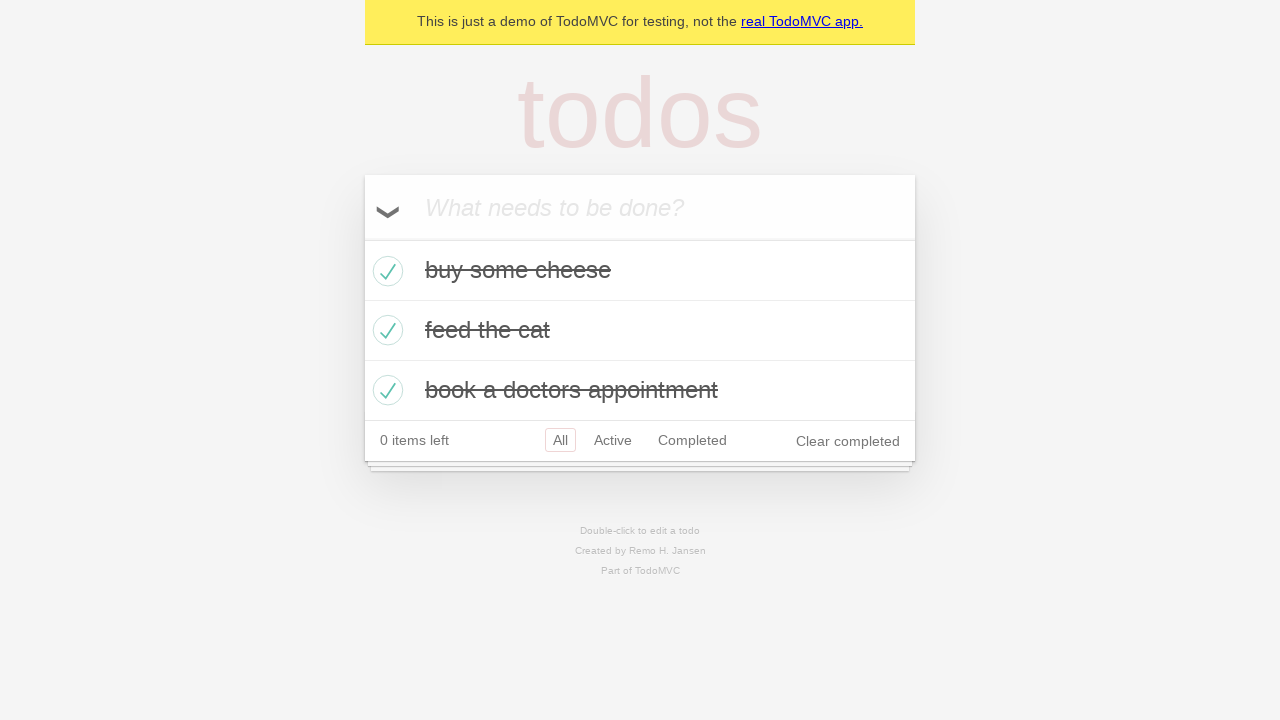

Unchecked the first todo item at (385, 271) on internal:testid=[data-testid="todo-item"s] >> nth=0 >> internal:role=checkbox
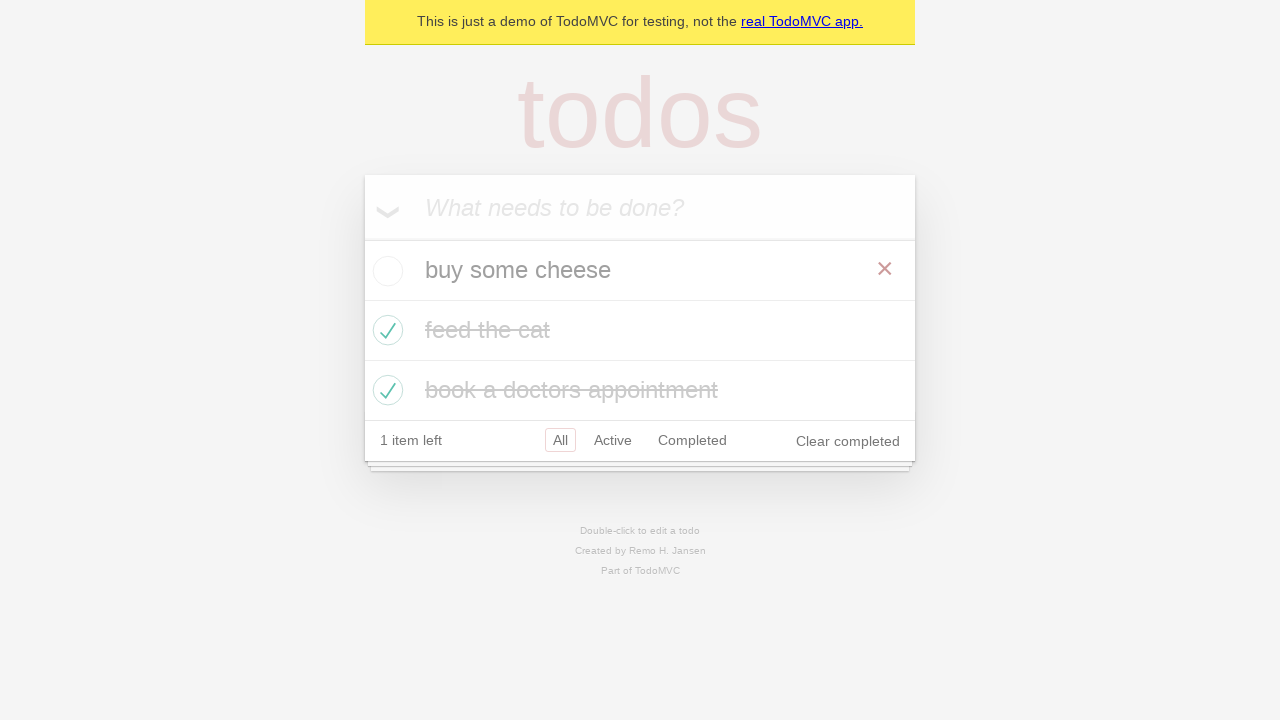

Checked the first todo item again at (385, 271) on internal:testid=[data-testid="todo-item"s] >> nth=0 >> internal:role=checkbox
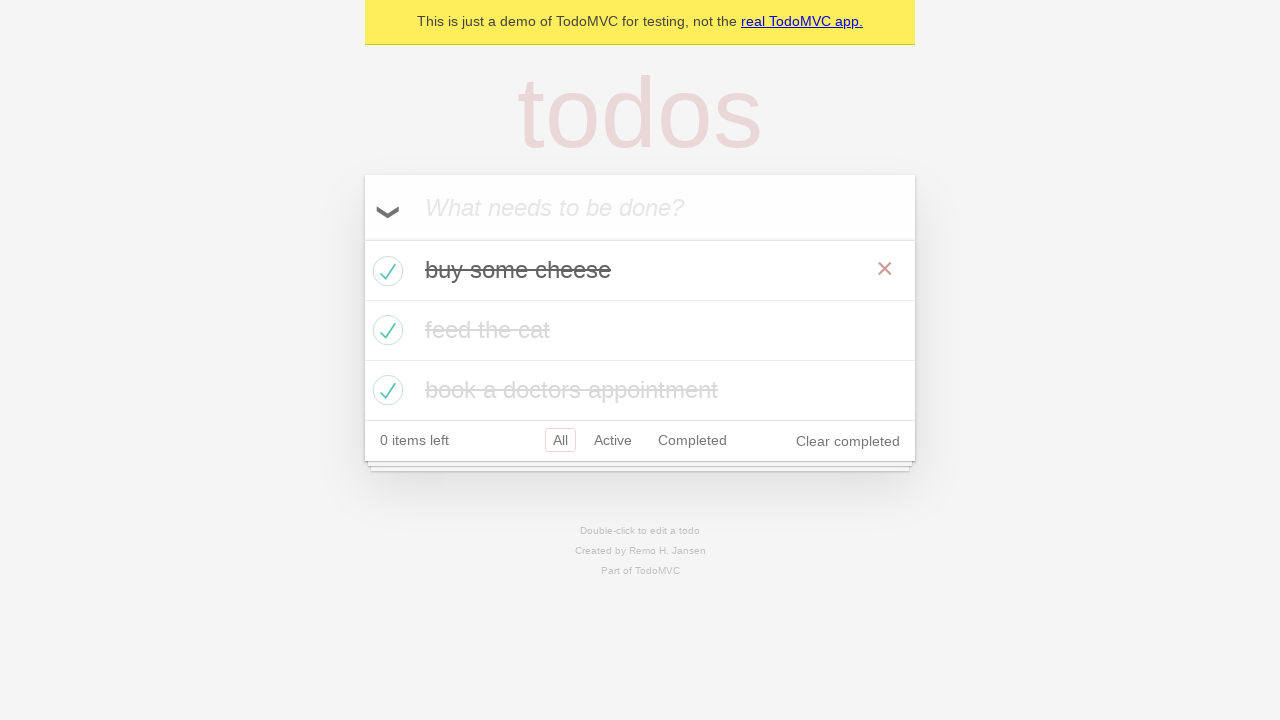

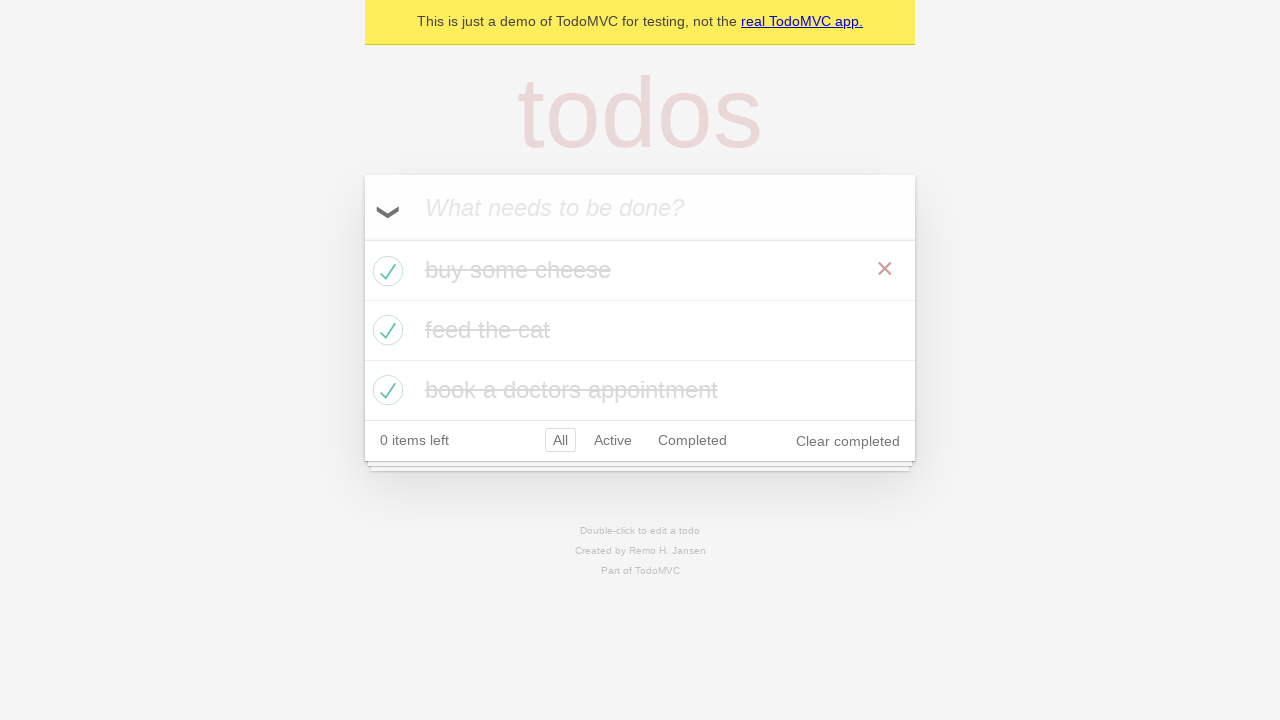